Tests the number input field by entering a numeric value and verifying it was entered correctly

Starting URL: https://the-internet.herokuapp.com/inputs

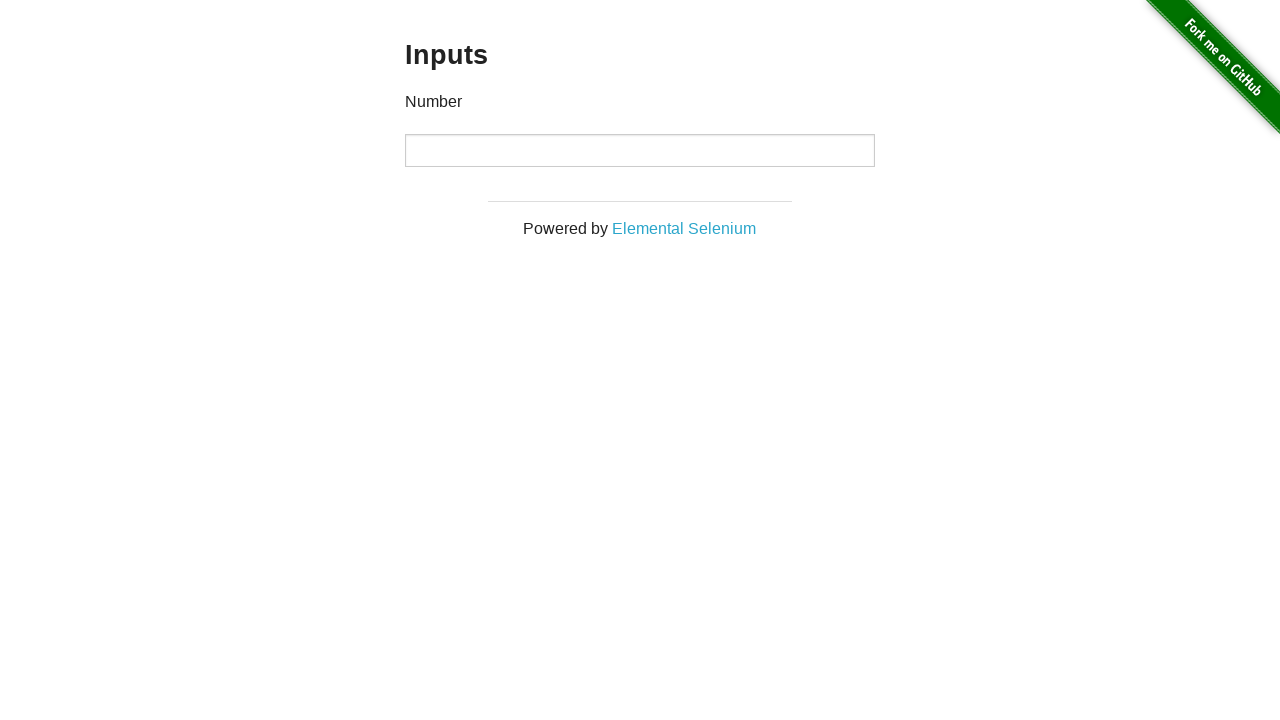

Located the number input field
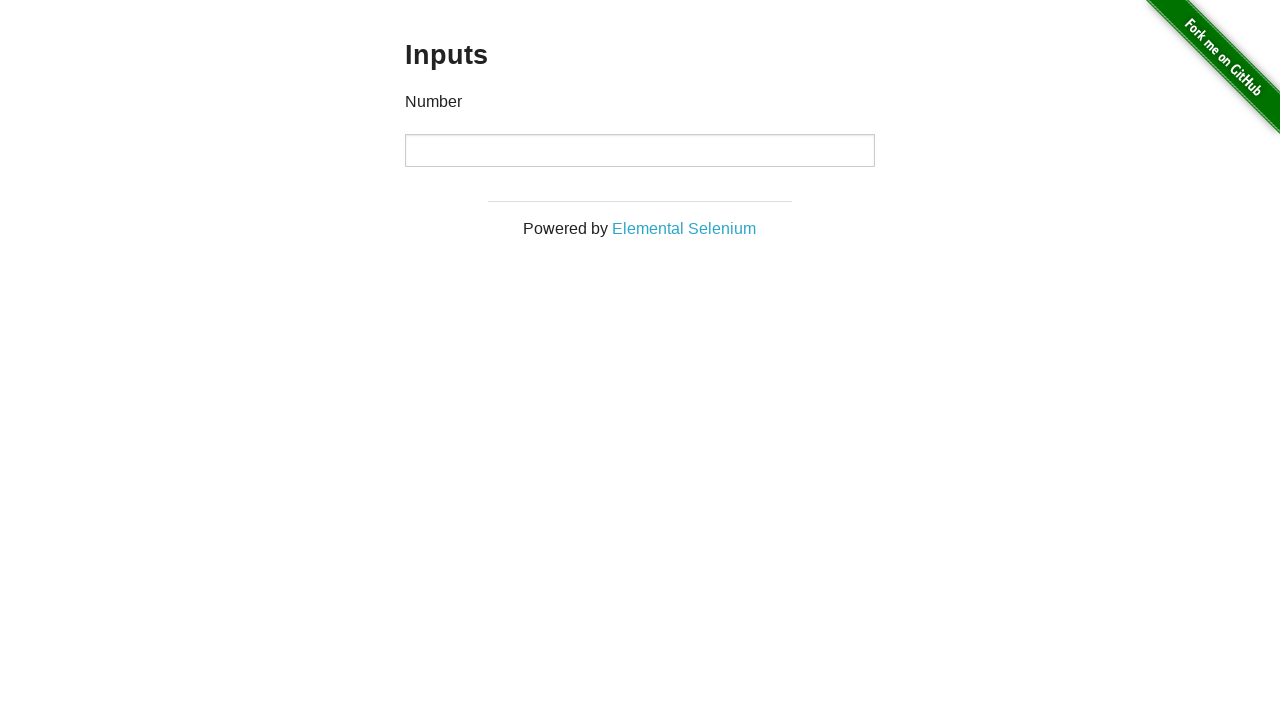

Cleared any existing value in the number input field on input[type='number']
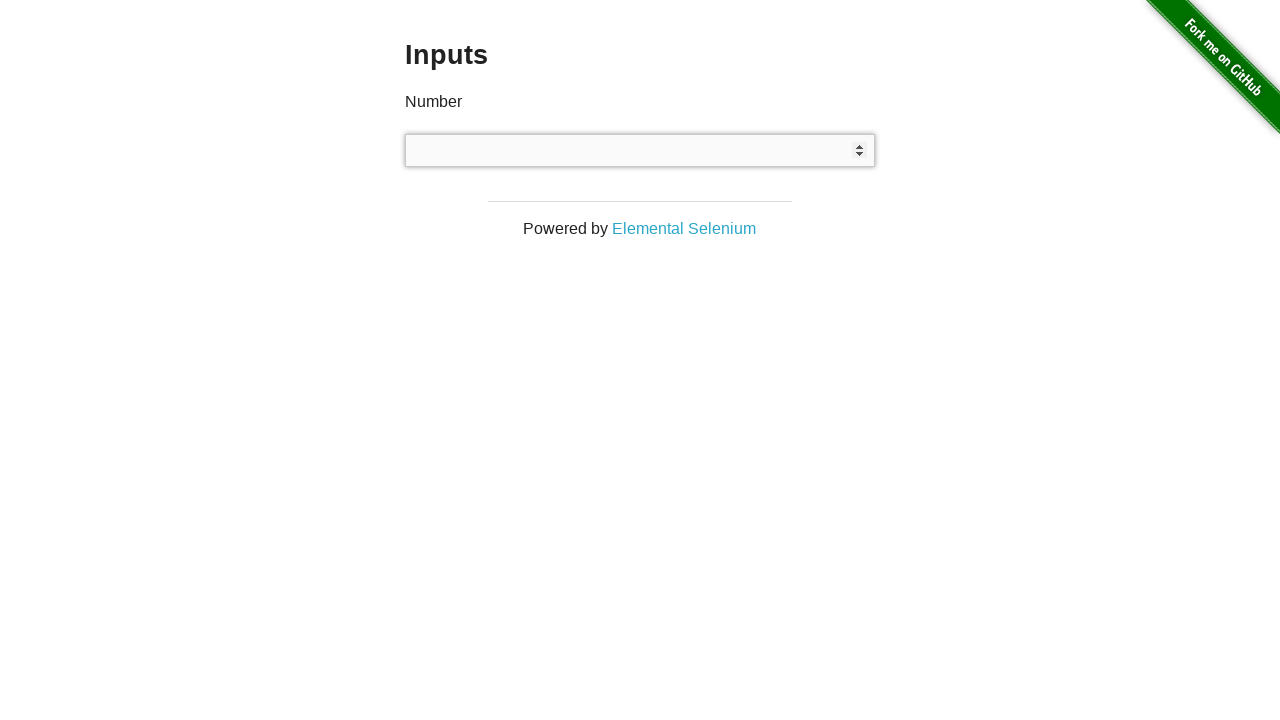

Entered numeric value '42' into the number input field on input[type='number']
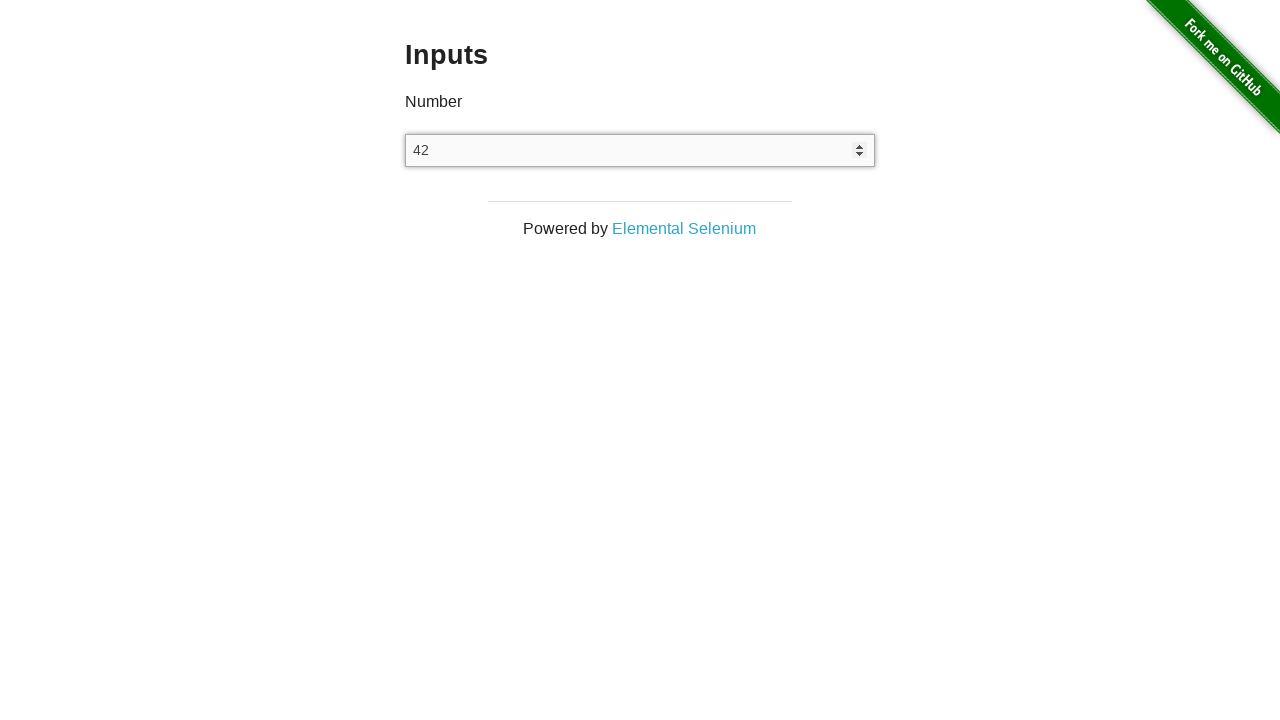

Verified that the number input field contains the value '42'
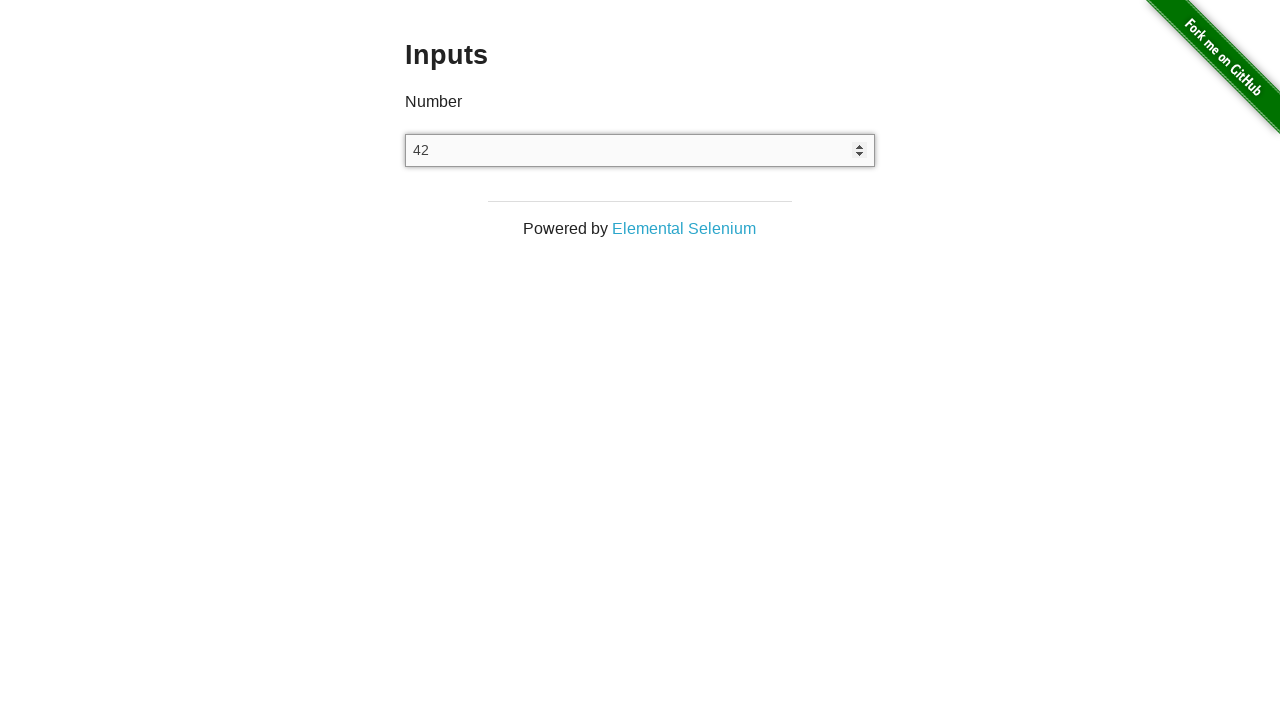

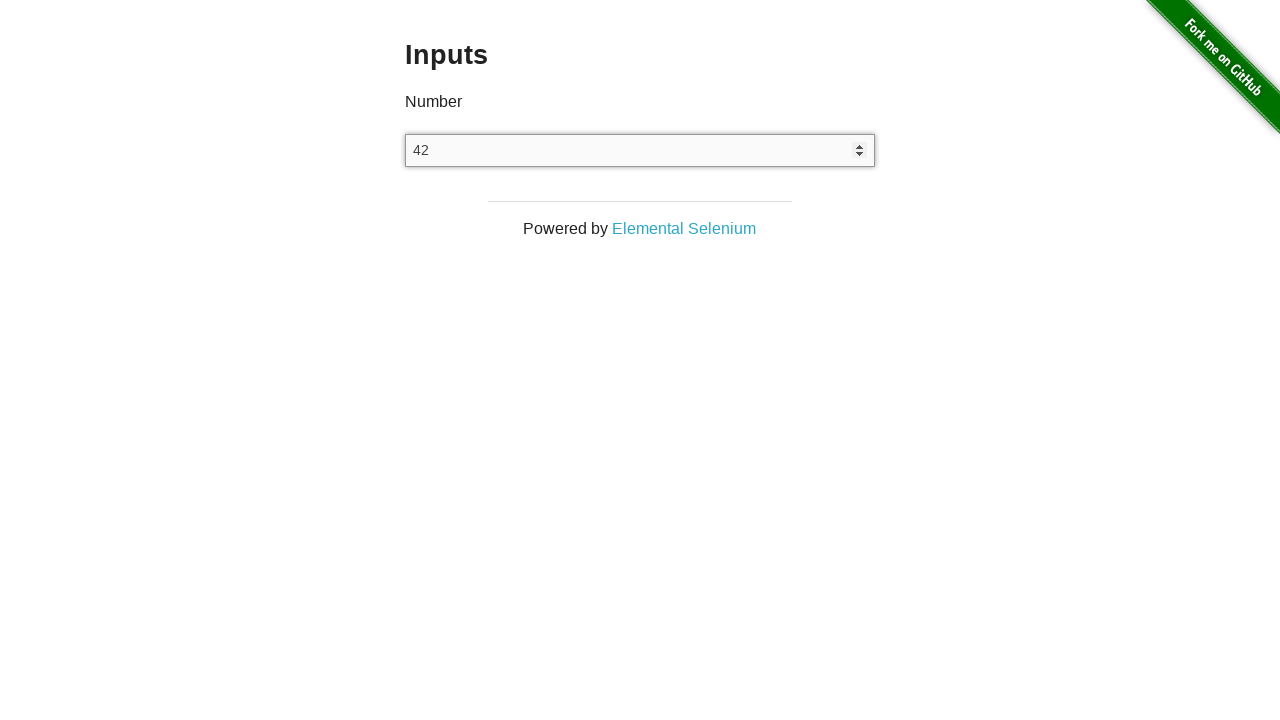